Navigates to a form page and takes a full page screenshot

Starting URL: https://demoqa.com/automation-practice-form

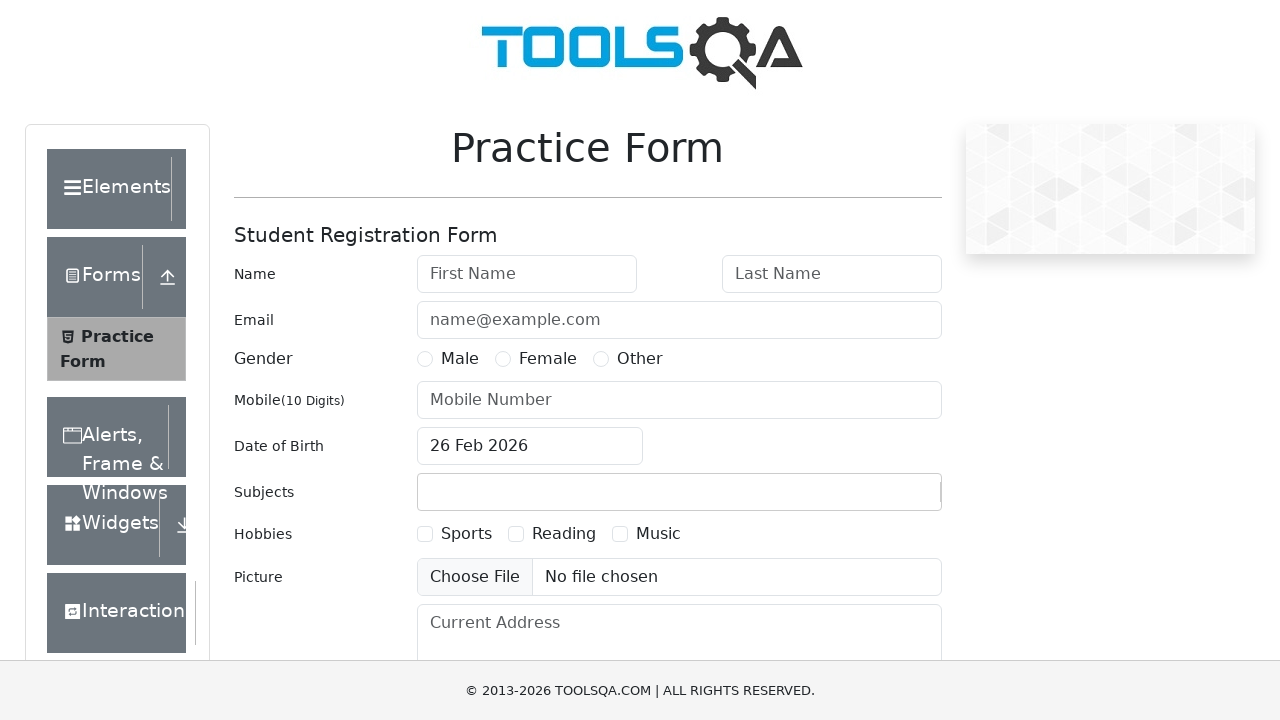

Set viewport size to 1920x1080
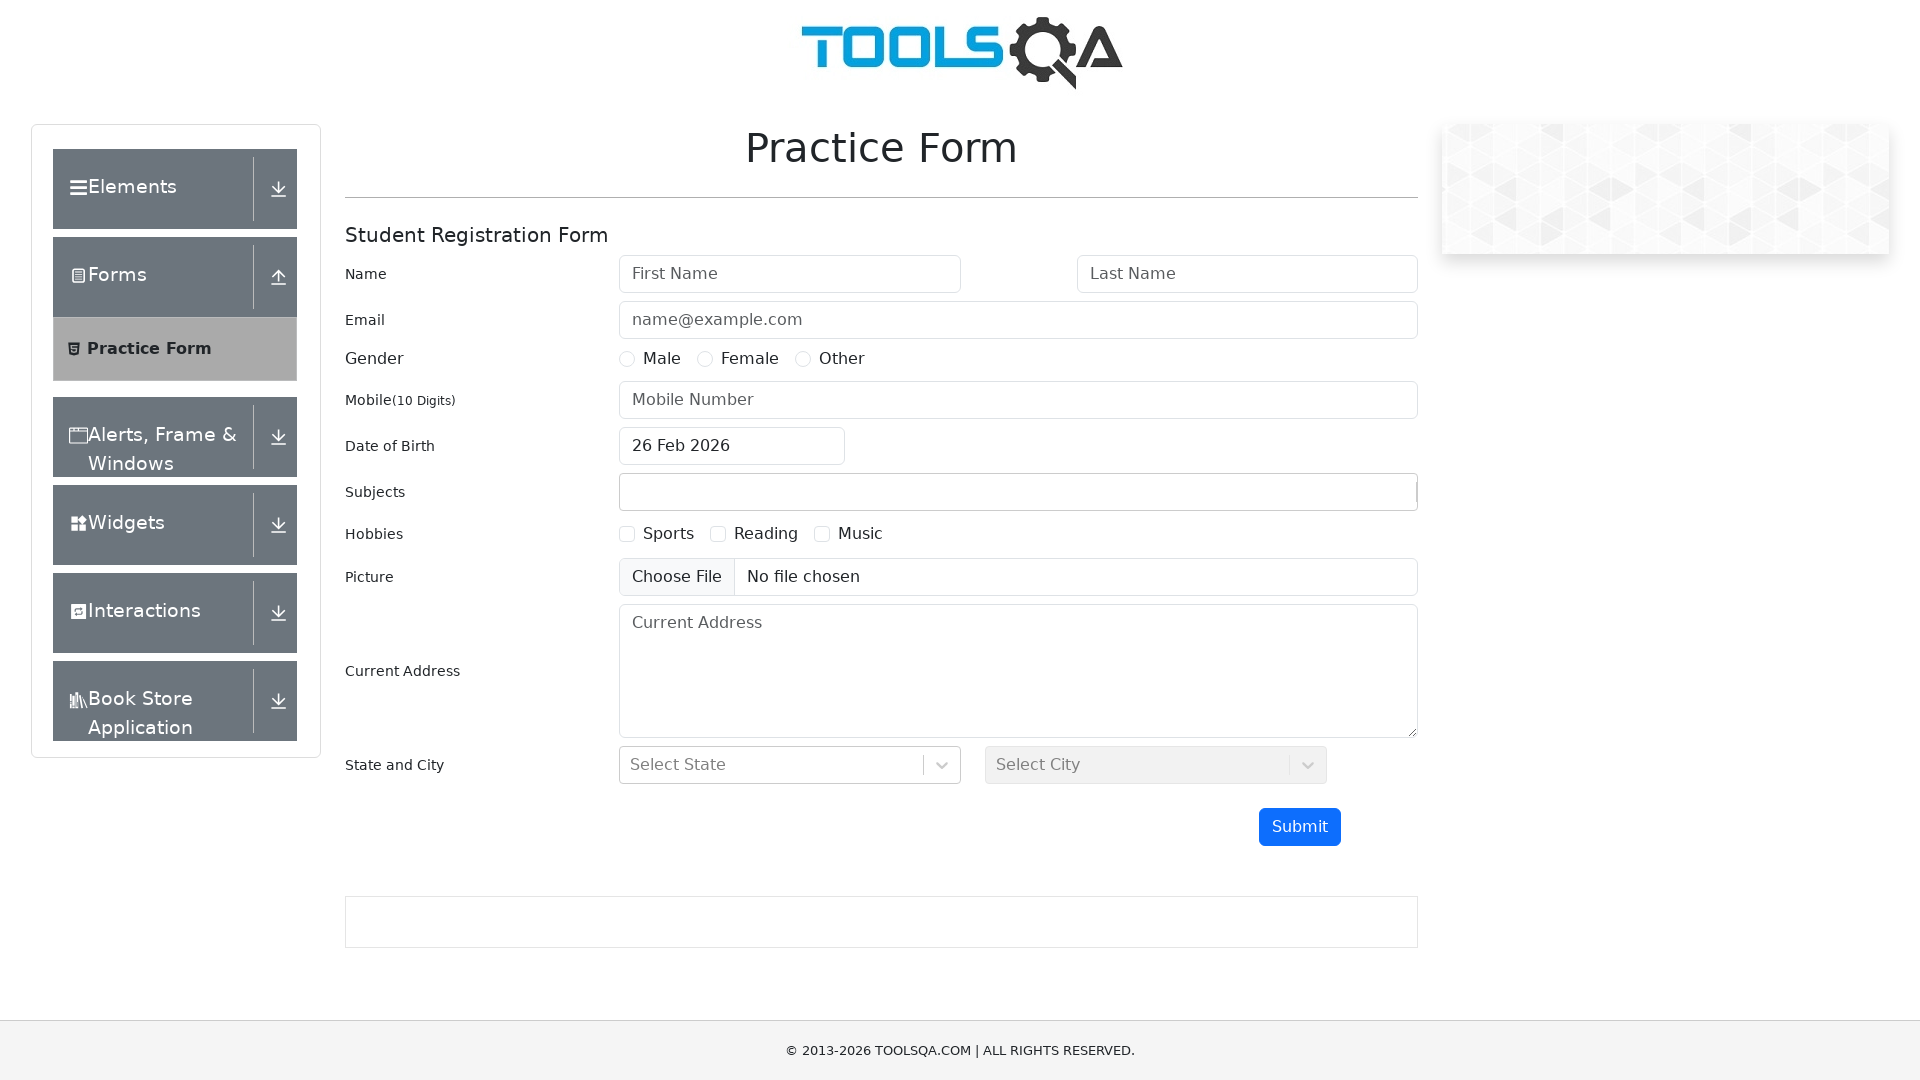

Took full page screenshot of automation practice form
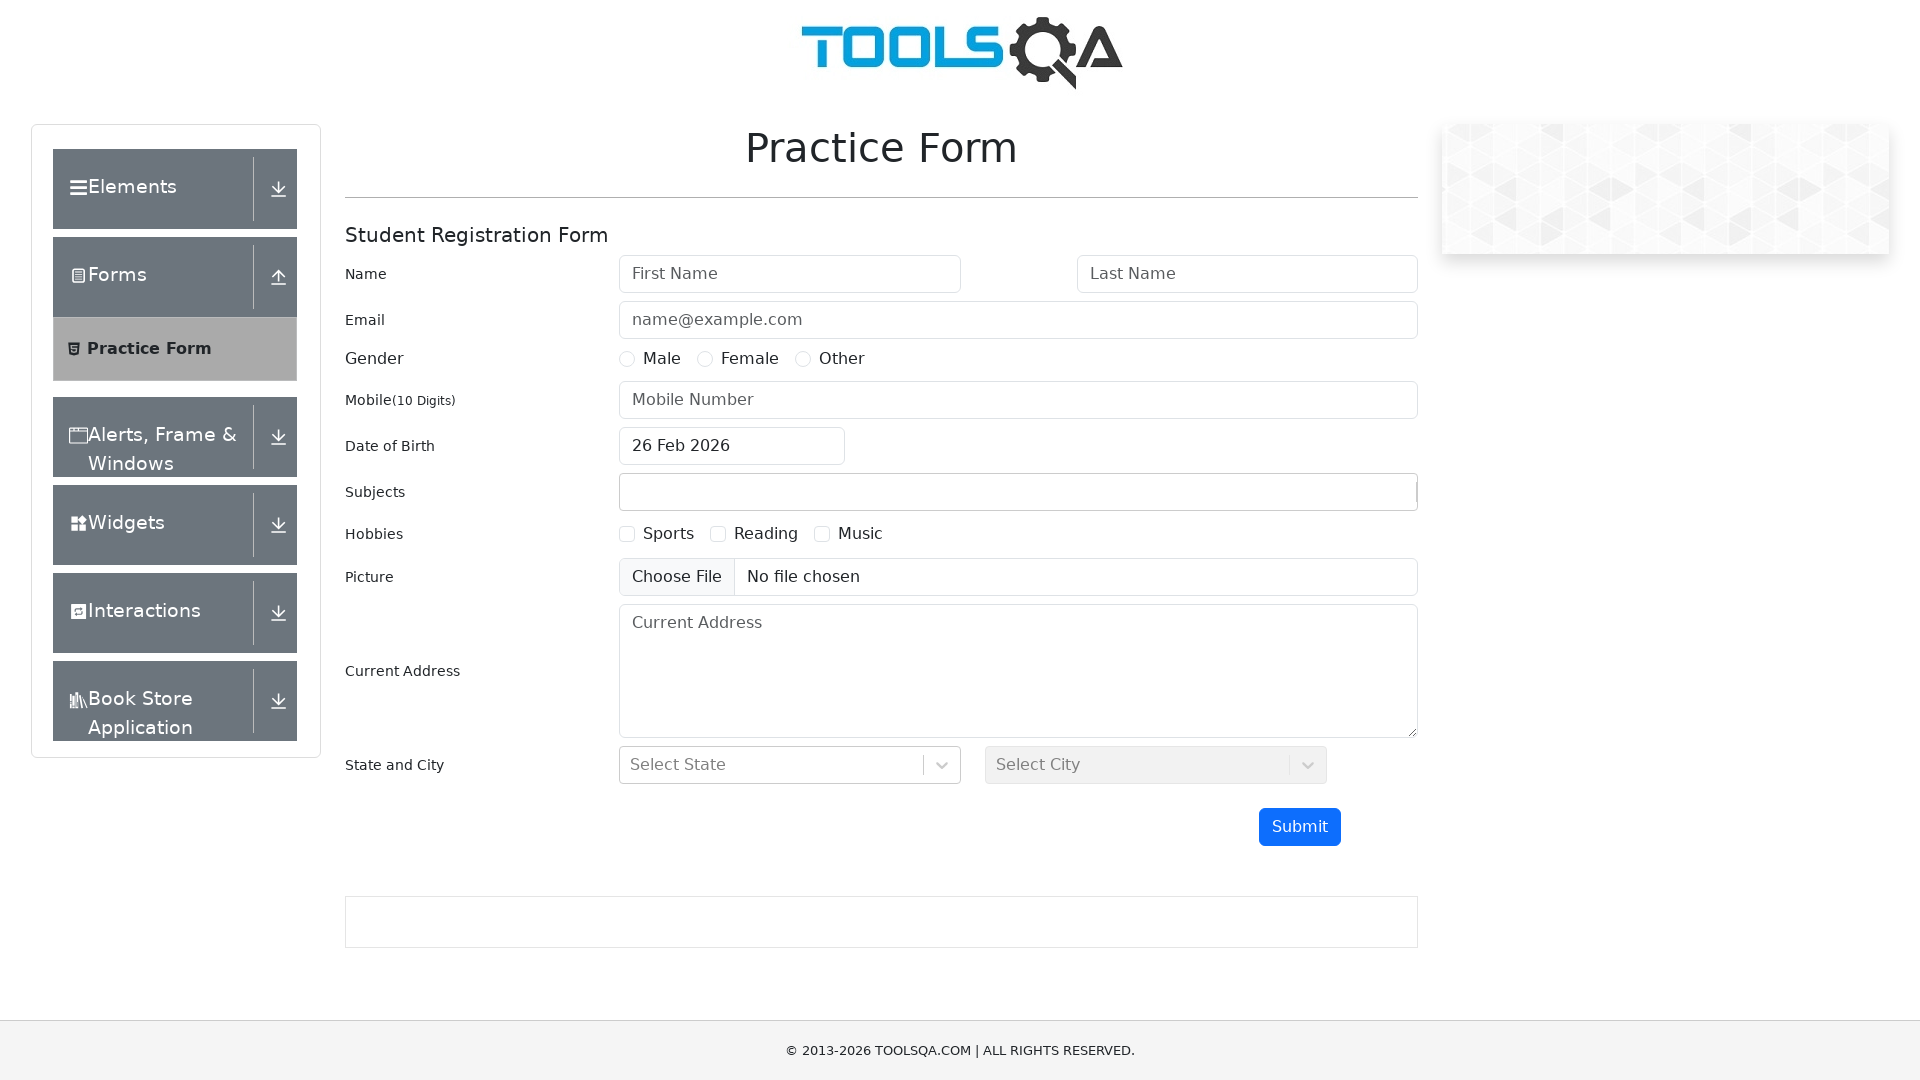

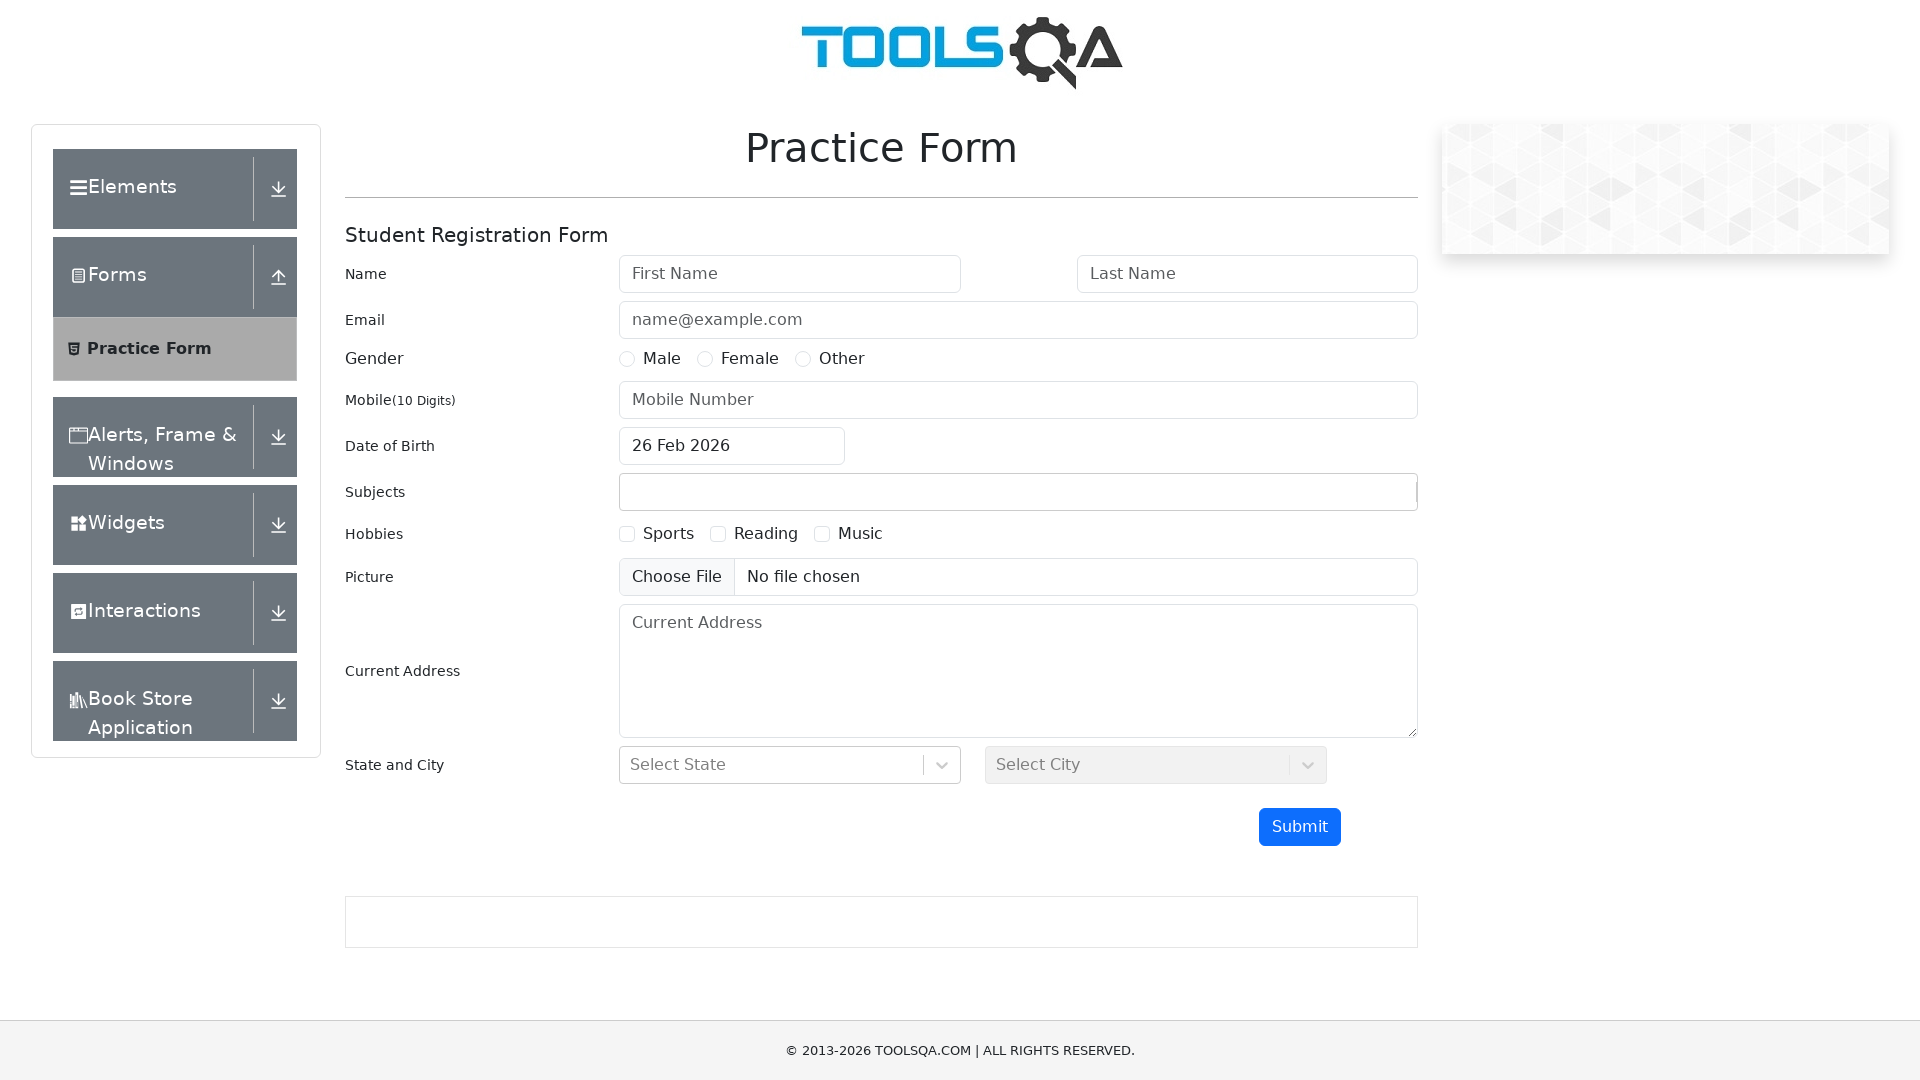